Tests clicking a button that triggers a JavaScript prompt dialog, entering a name, and accepting it

Starting URL: https://demoqa.com/alerts

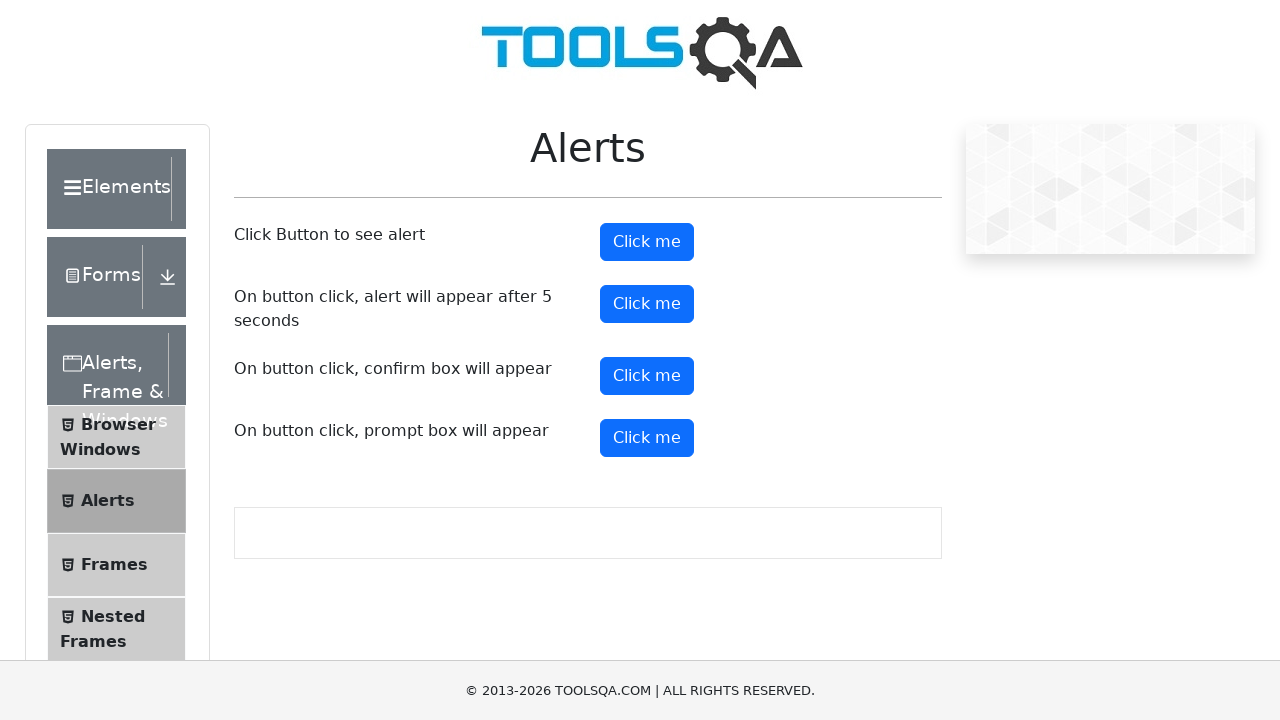

Set up dialog handler to accept prompt with 'John Smith'
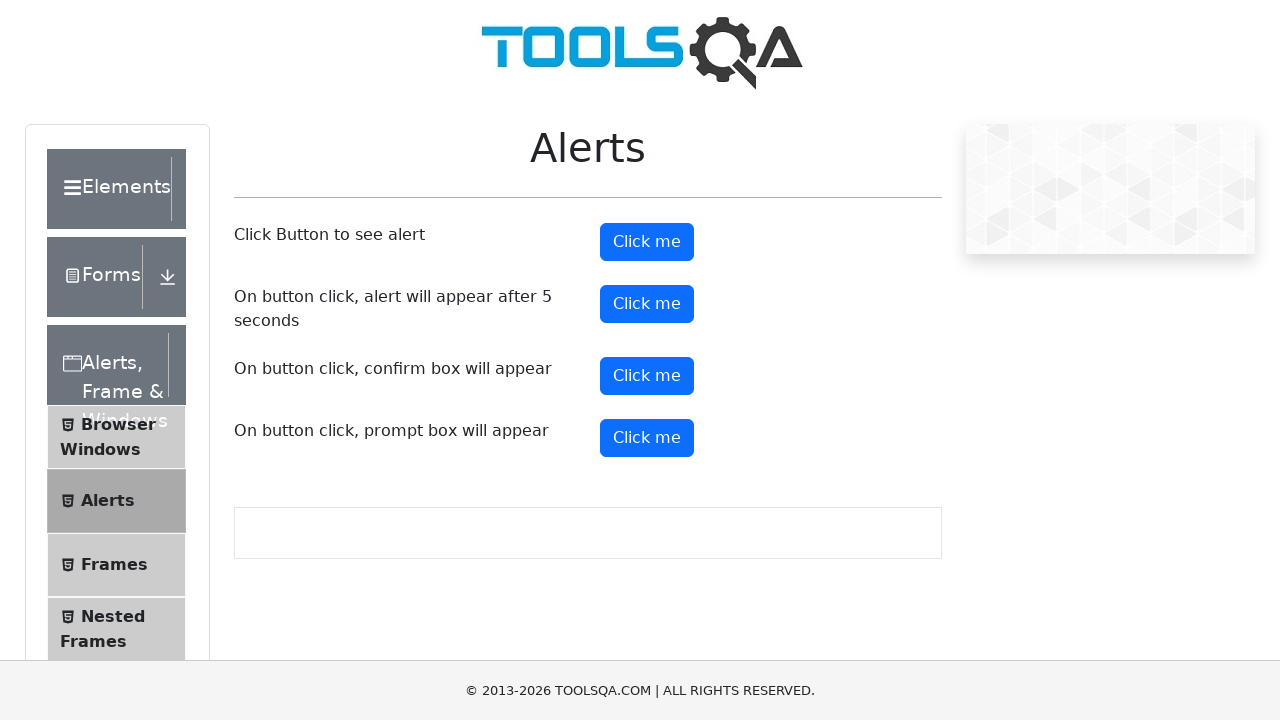

Clicked prompt button to trigger JavaScript prompt dialog at (647, 438) on xpath=//*[@id="promtButton"]
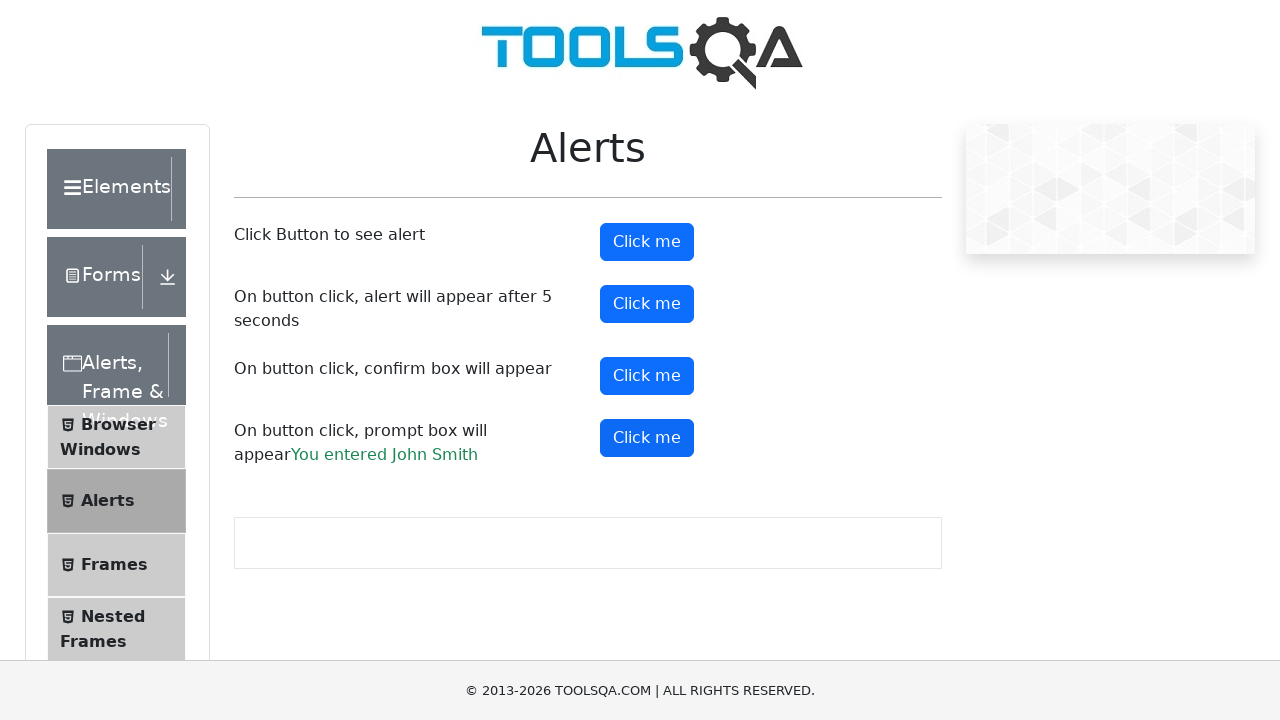

Prompt dialog accepted and result text appeared
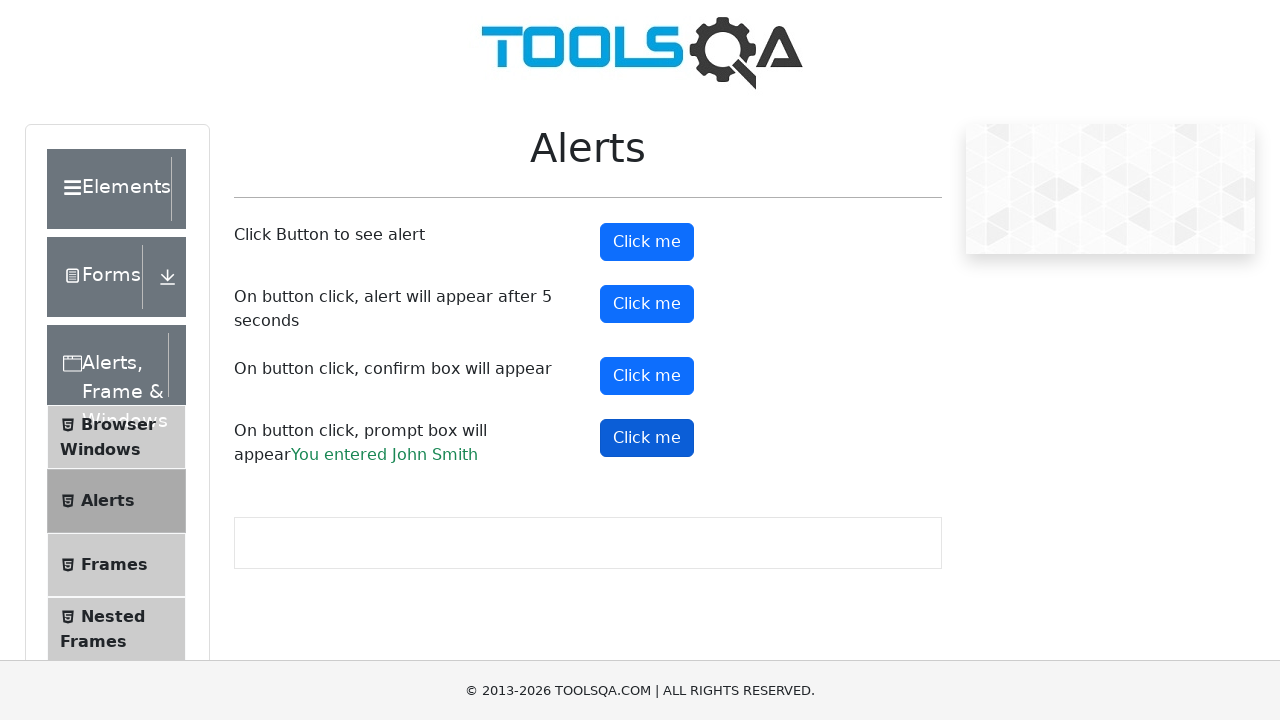

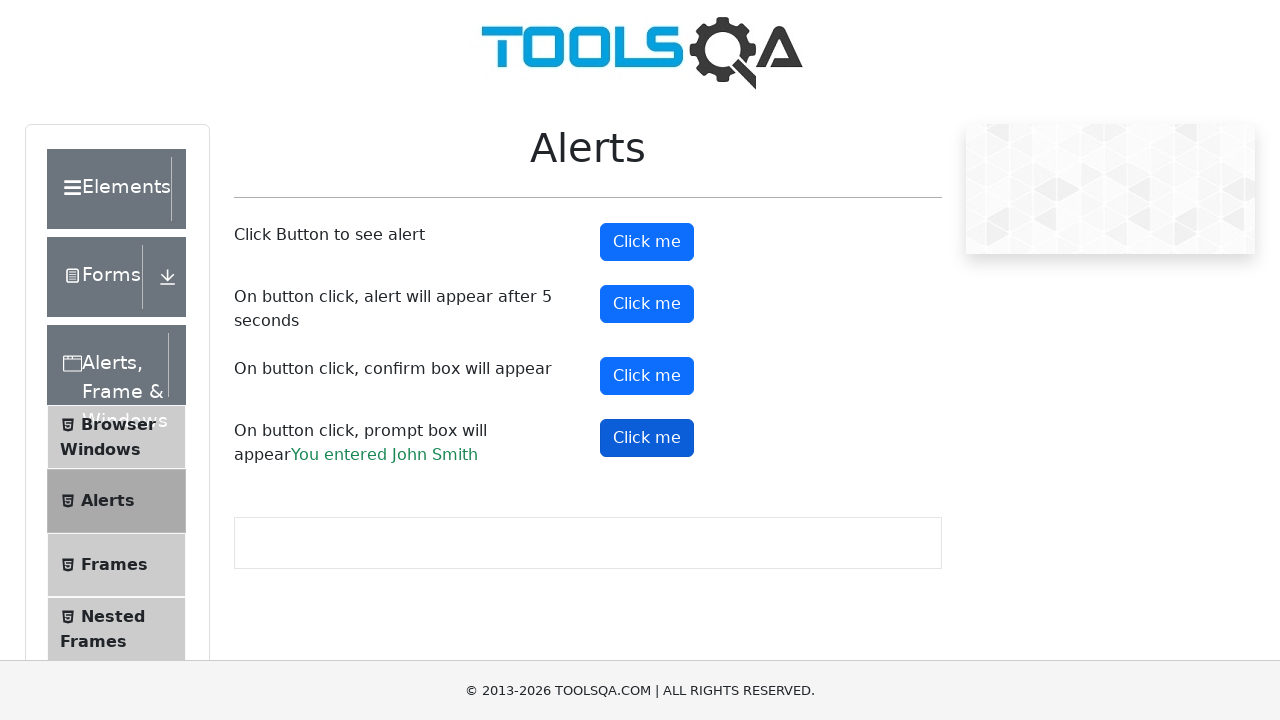